Tests that an overlapped button is covered by another element and not interactable after clicking the hide button.

Starting URL: http://uitestingplayground.com

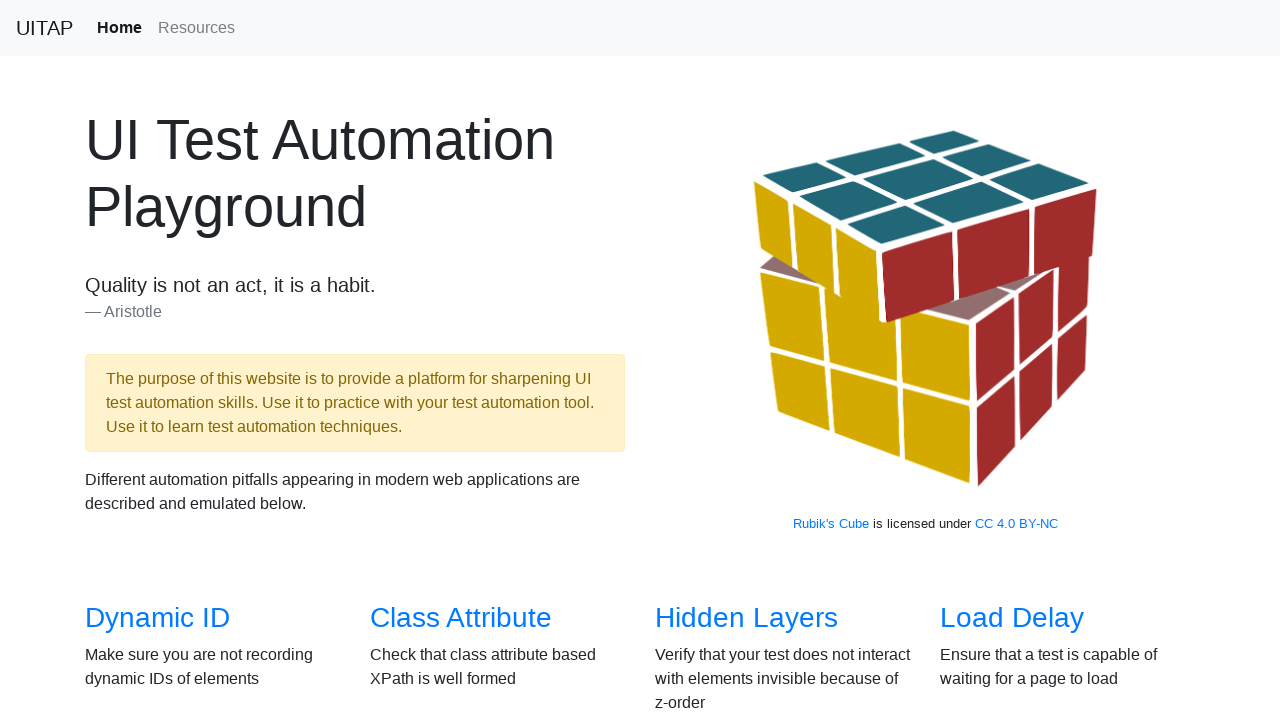

Clicked visibility page link at (135, 360) on [href="/visibility"]
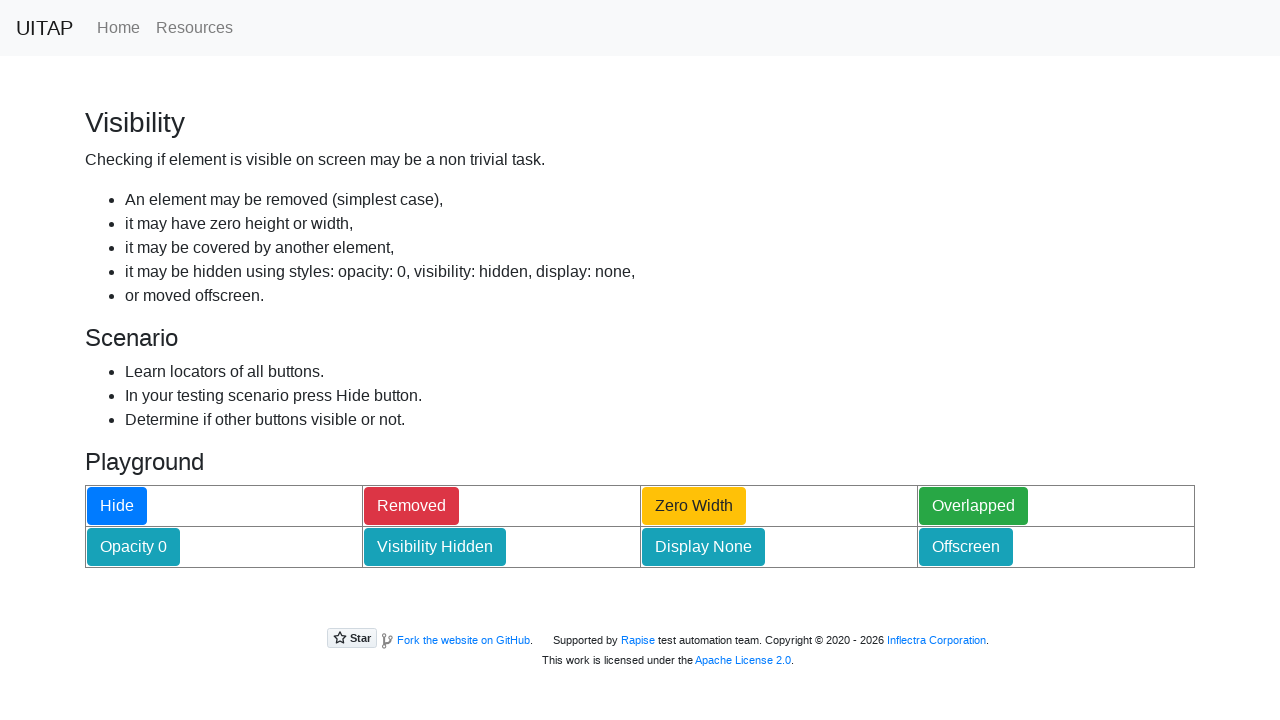

Visibility page loaded and heading verified
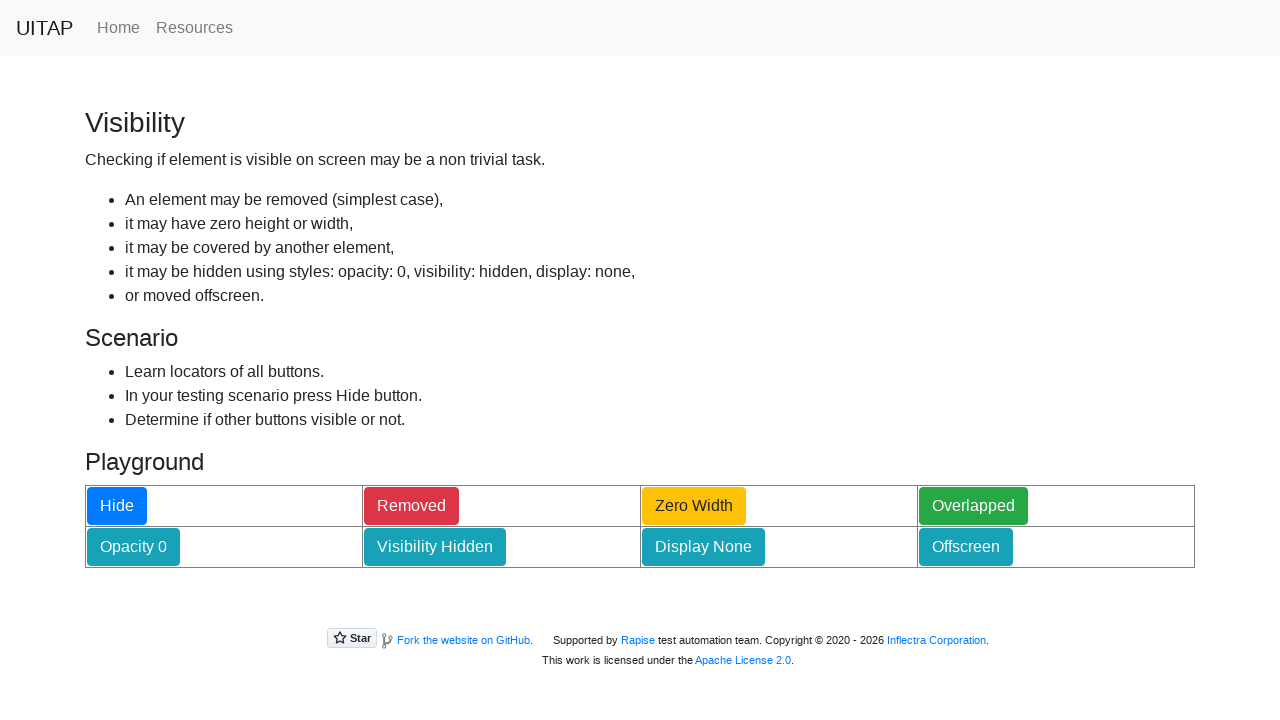

Clicked hide button to trigger visibility changes at (117, 506) on #hideButton
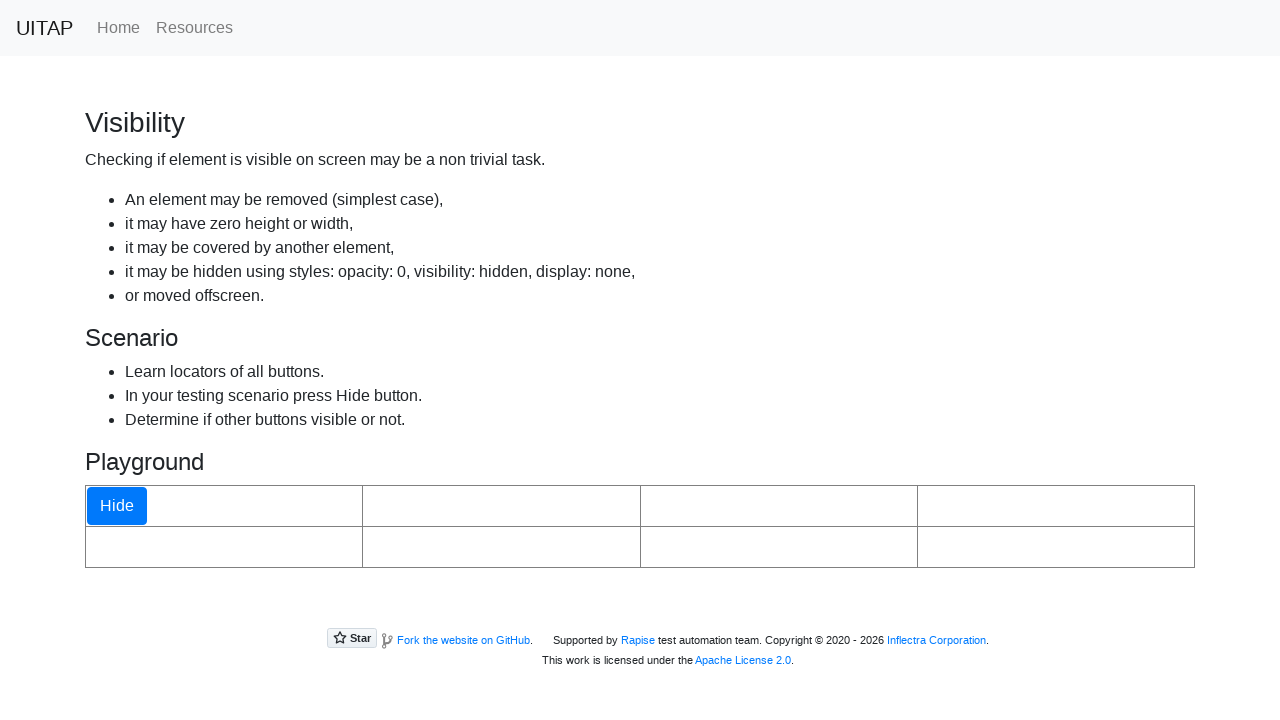

Evaluated if overlapped button is covered by another element
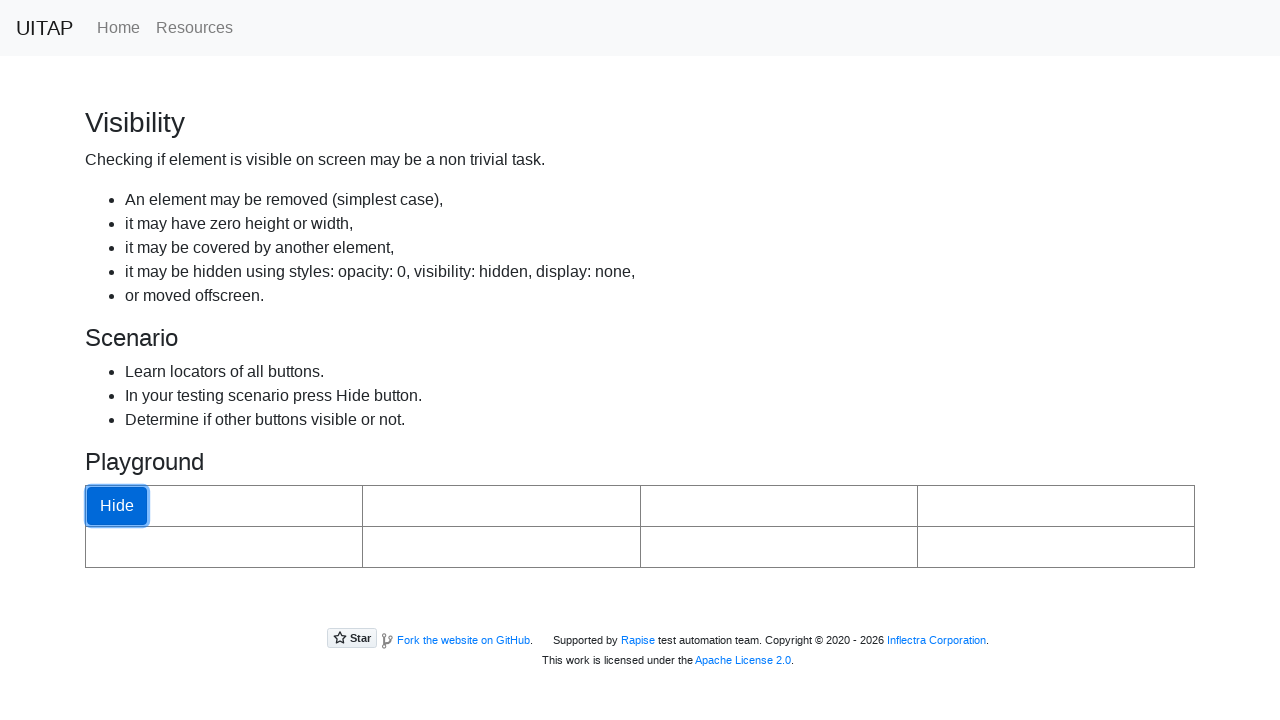

Verified that overlapped button is not interactable and covered by another element
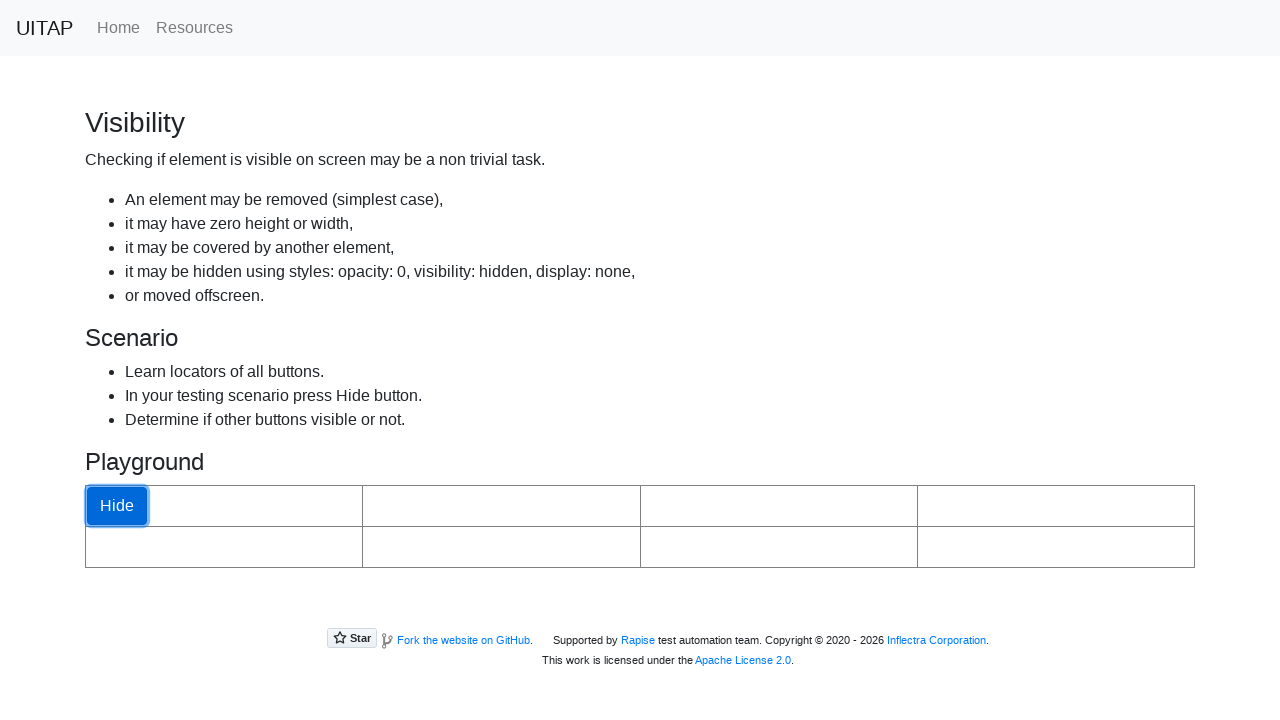

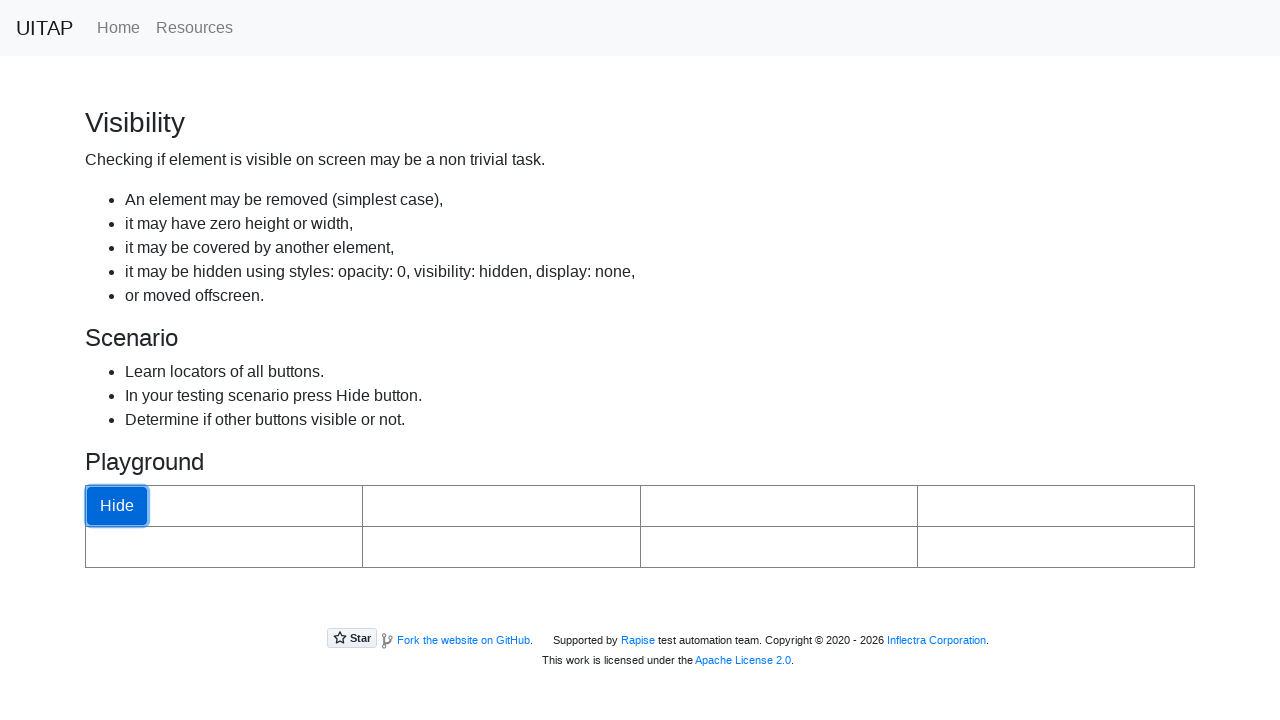